Tests that browser back button works correctly with filter navigation

Starting URL: https://demo.playwright.dev/todomvc

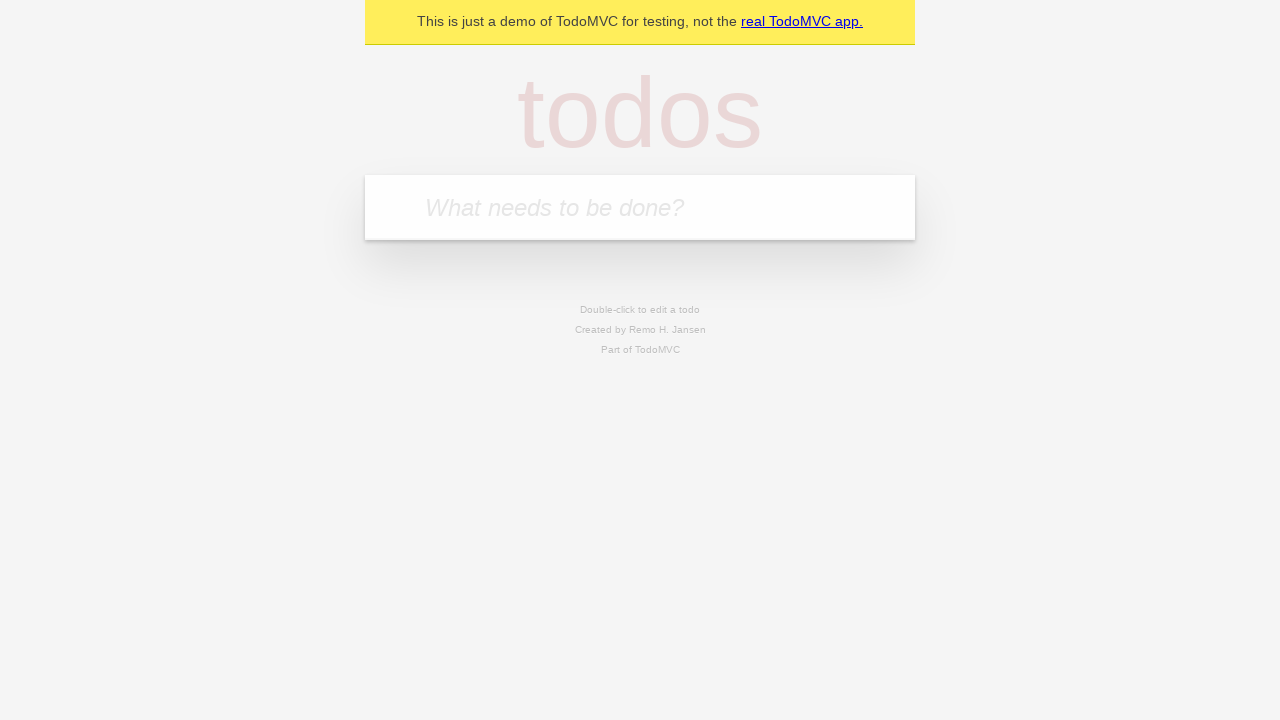

Filled new todo field with 'buy some cheese' on .new-todo
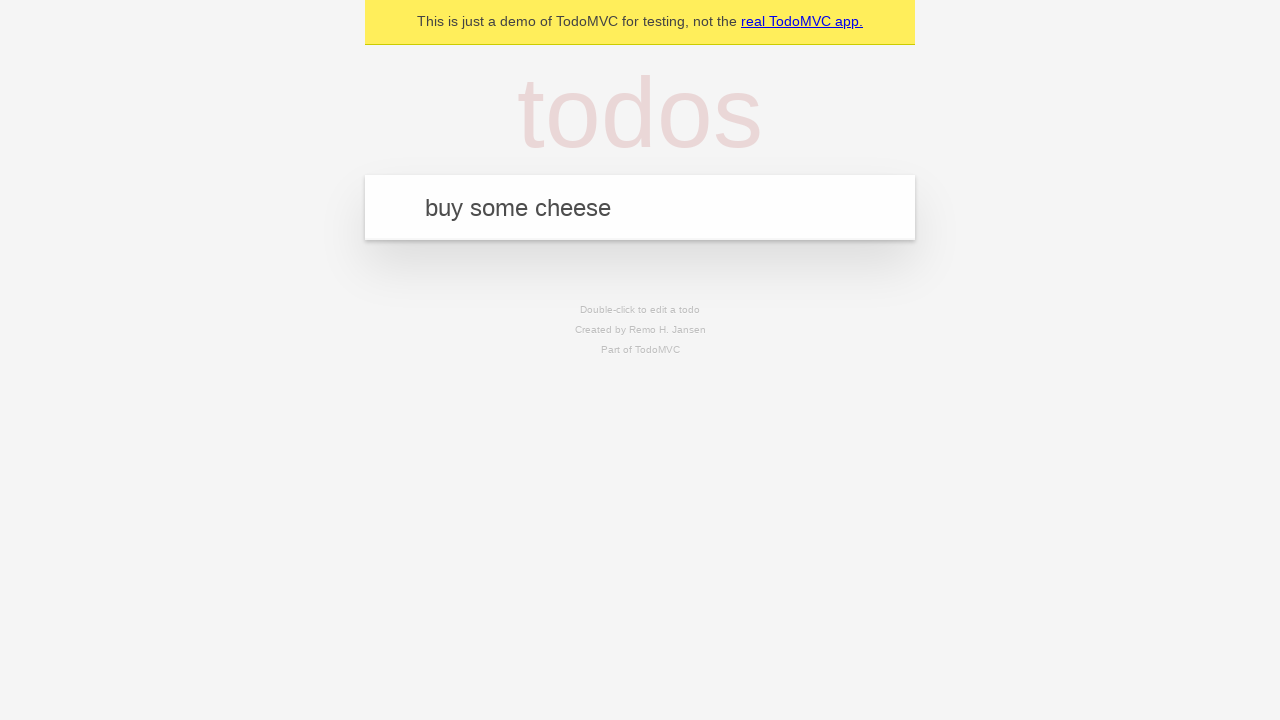

Pressed Enter to create first todo item on .new-todo
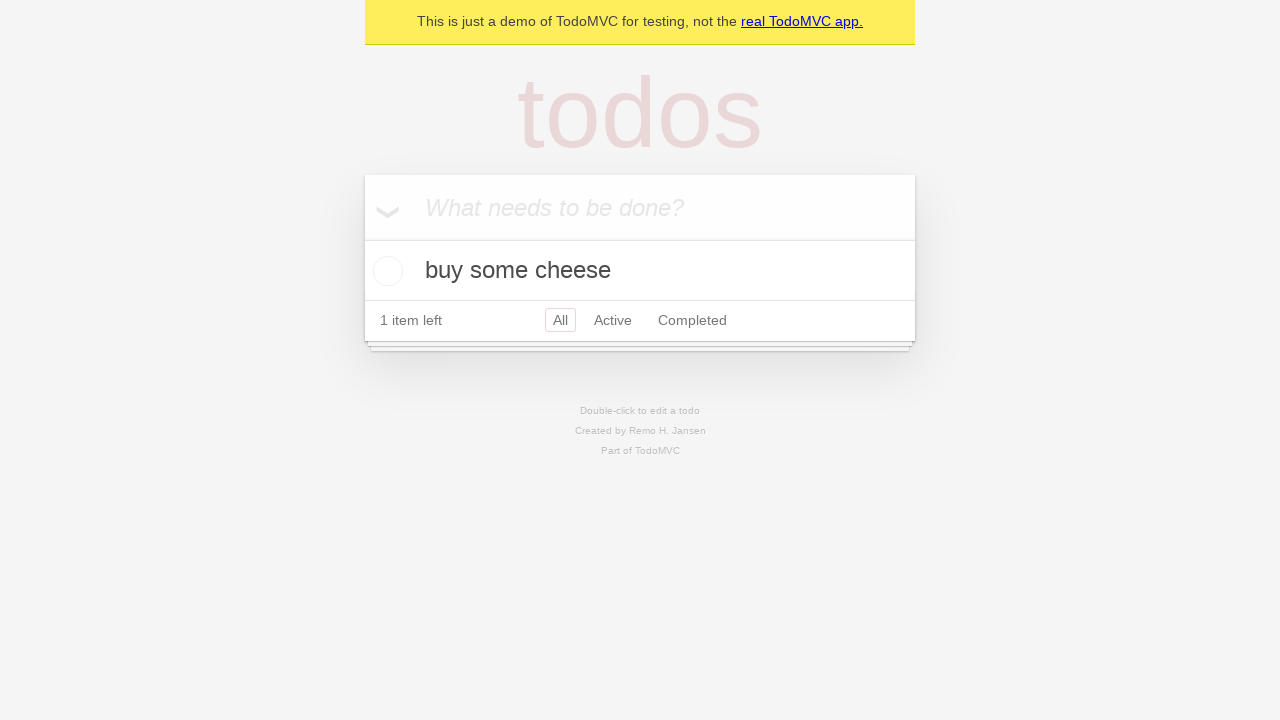

Filled new todo field with 'feed the cat' on .new-todo
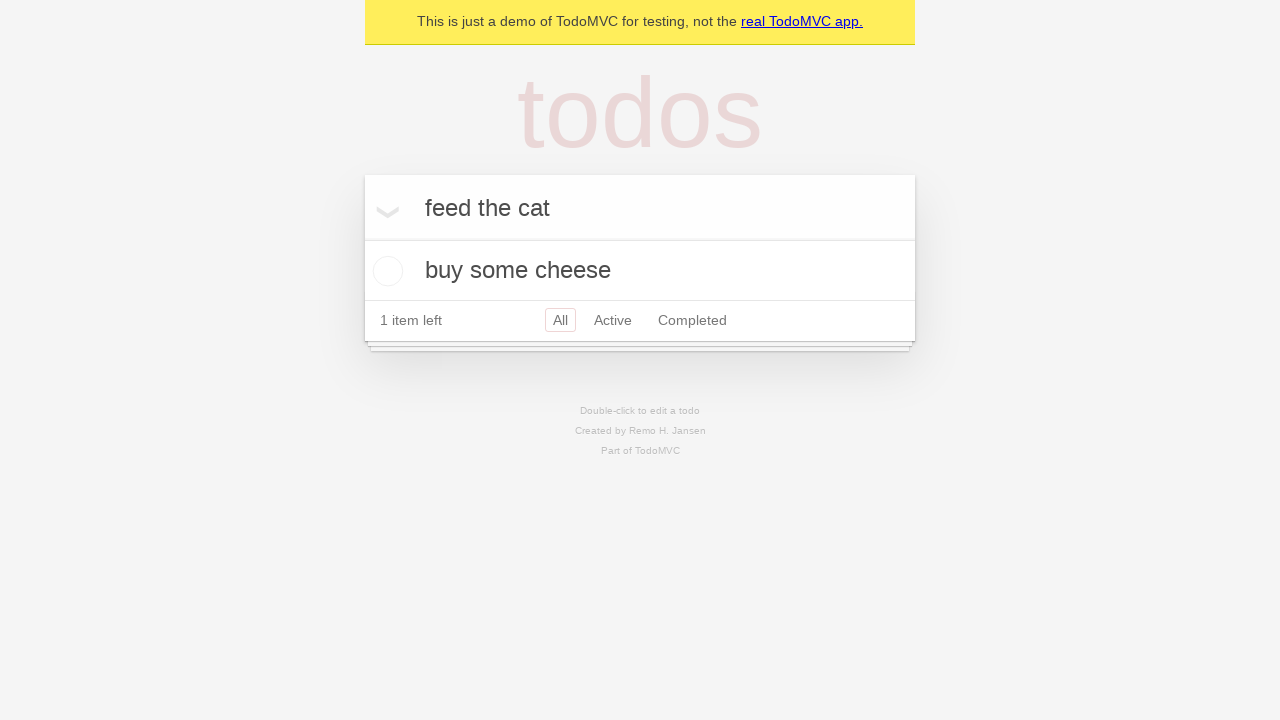

Pressed Enter to create second todo item on .new-todo
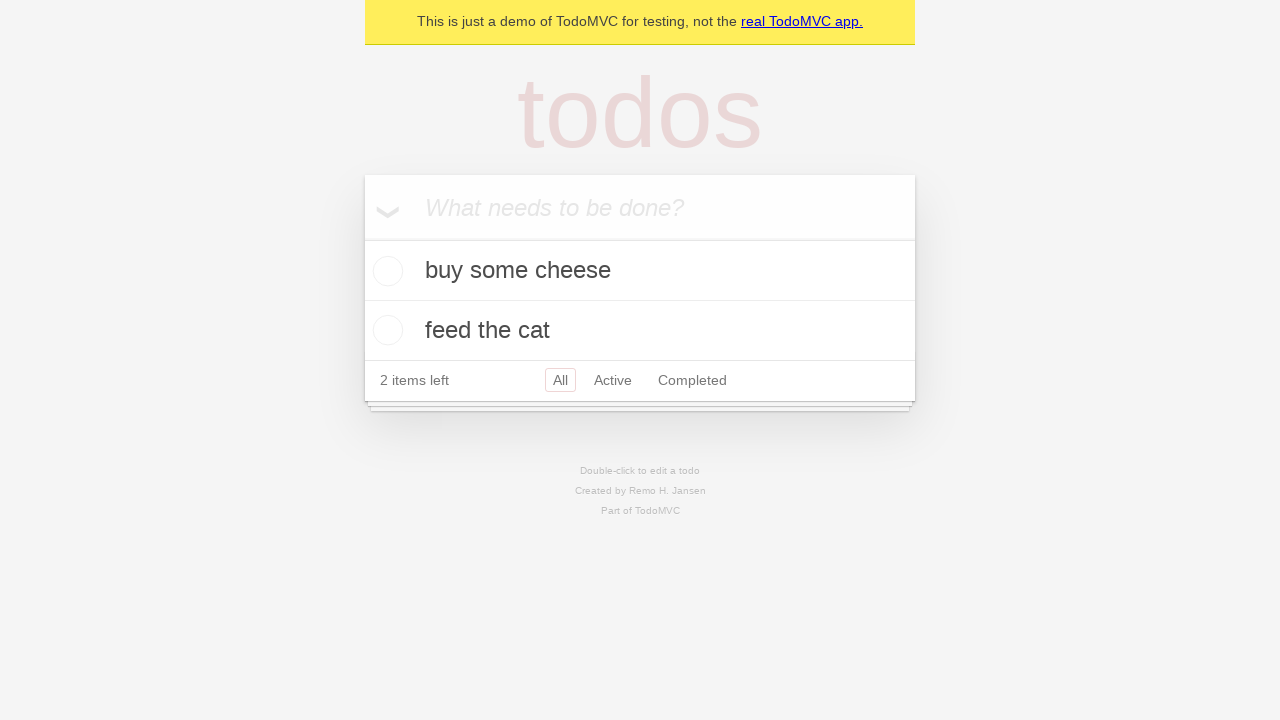

Filled new todo field with 'book a doctors appointment' on .new-todo
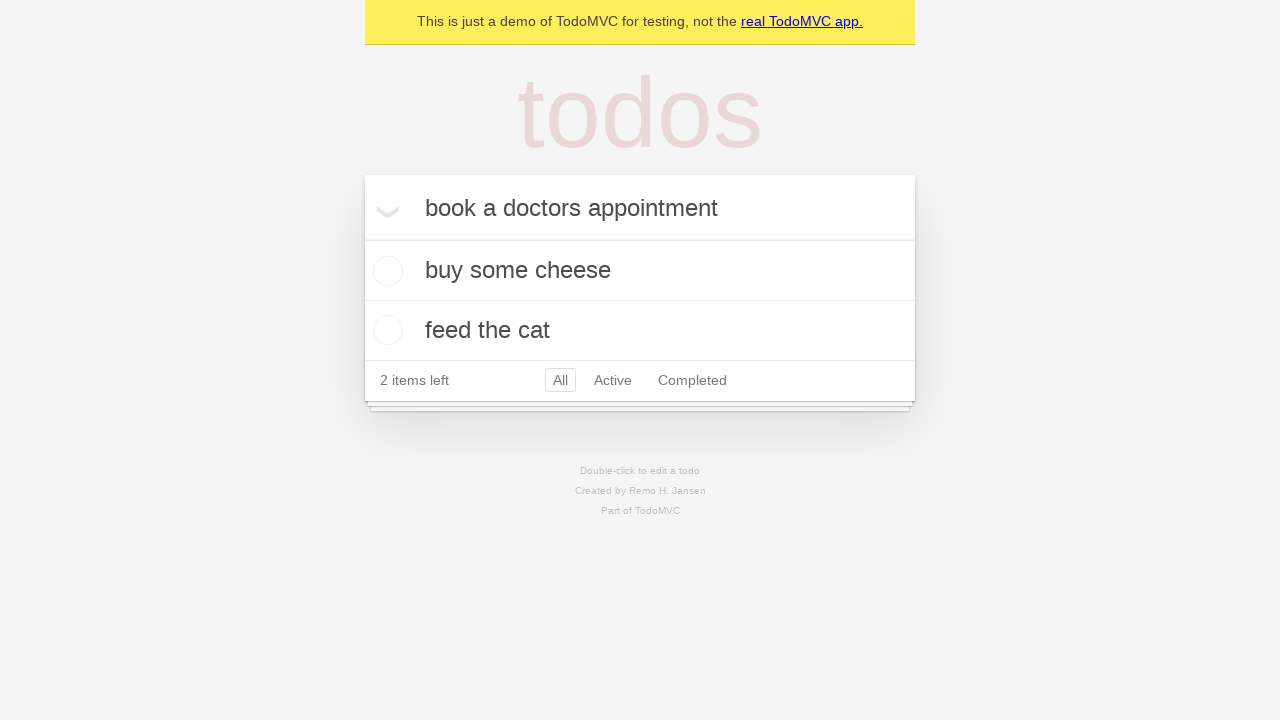

Pressed Enter to create third todo item on .new-todo
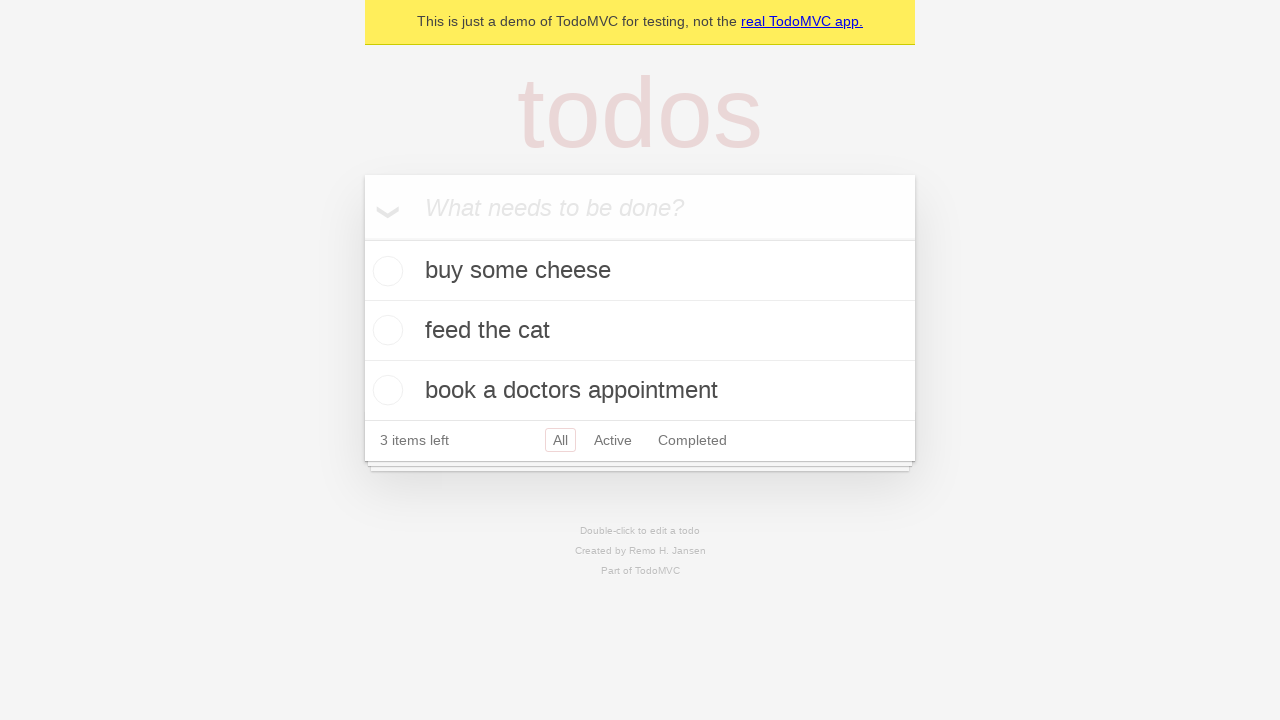

Waited for third todo item to appear in the list
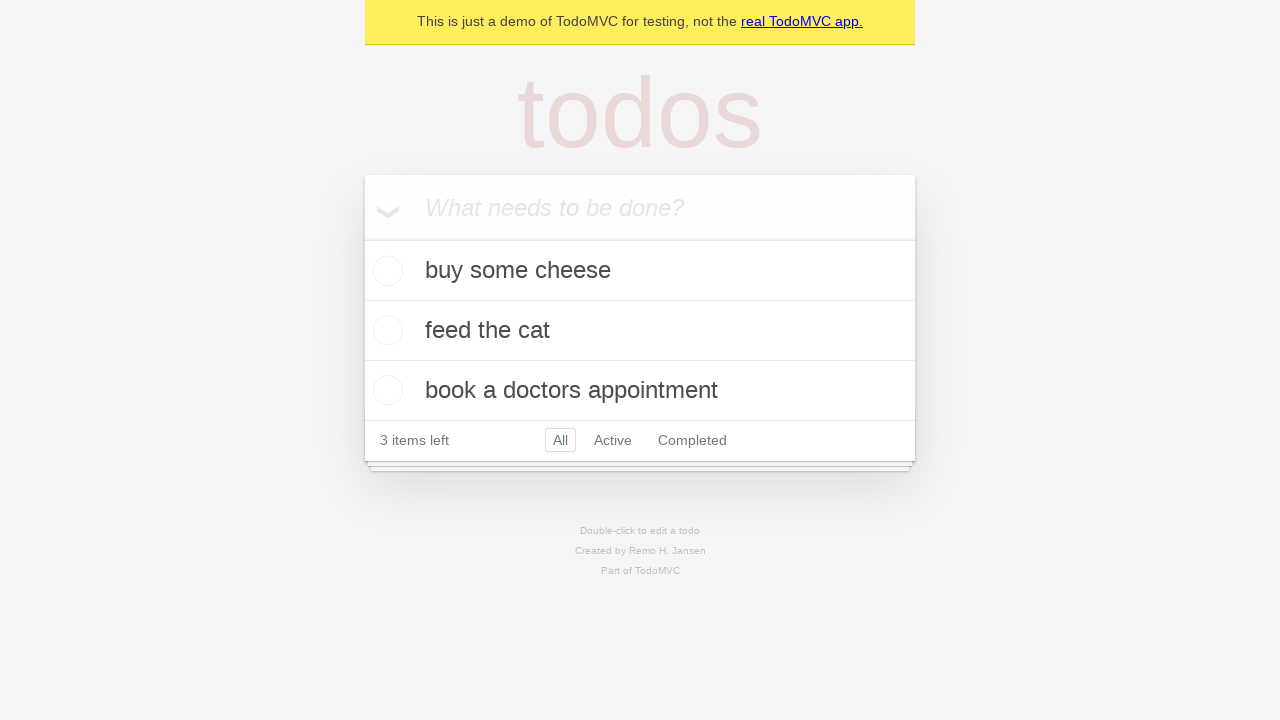

Checked the second todo item at (385, 330) on .todo-list li .toggle >> nth=1
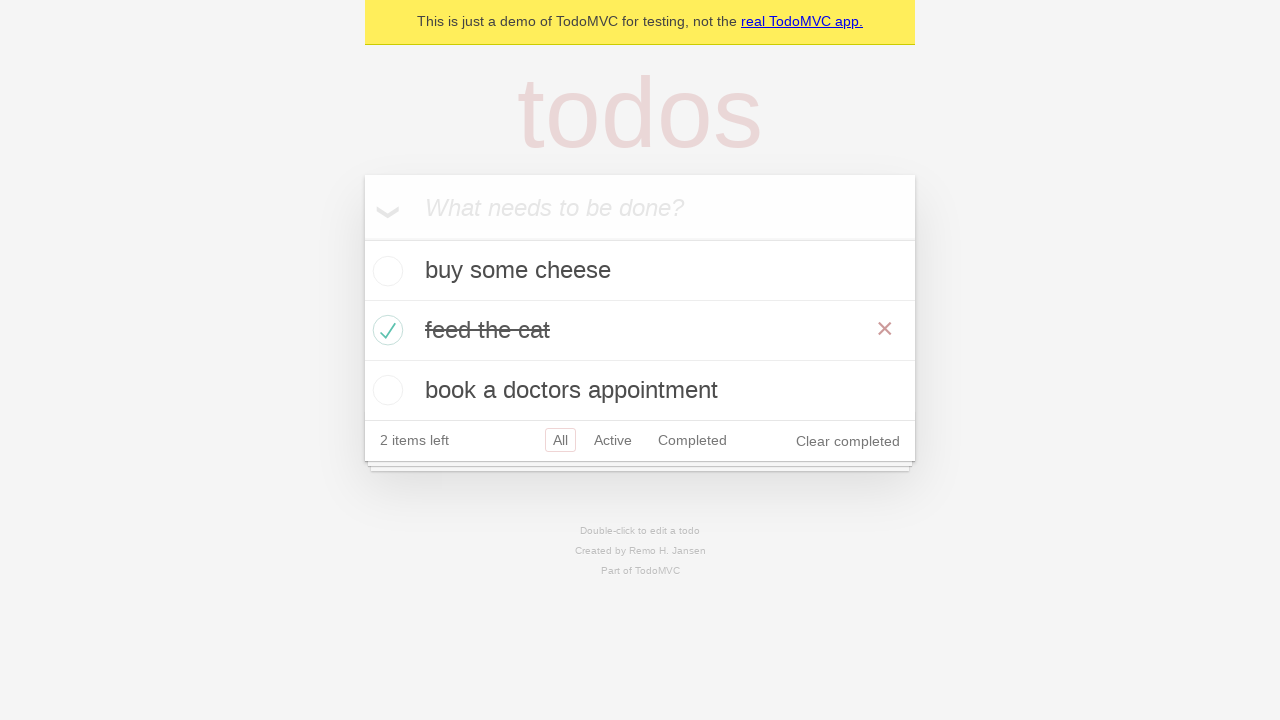

Clicked 'All' filter at (560, 440) on .filters >> text=All
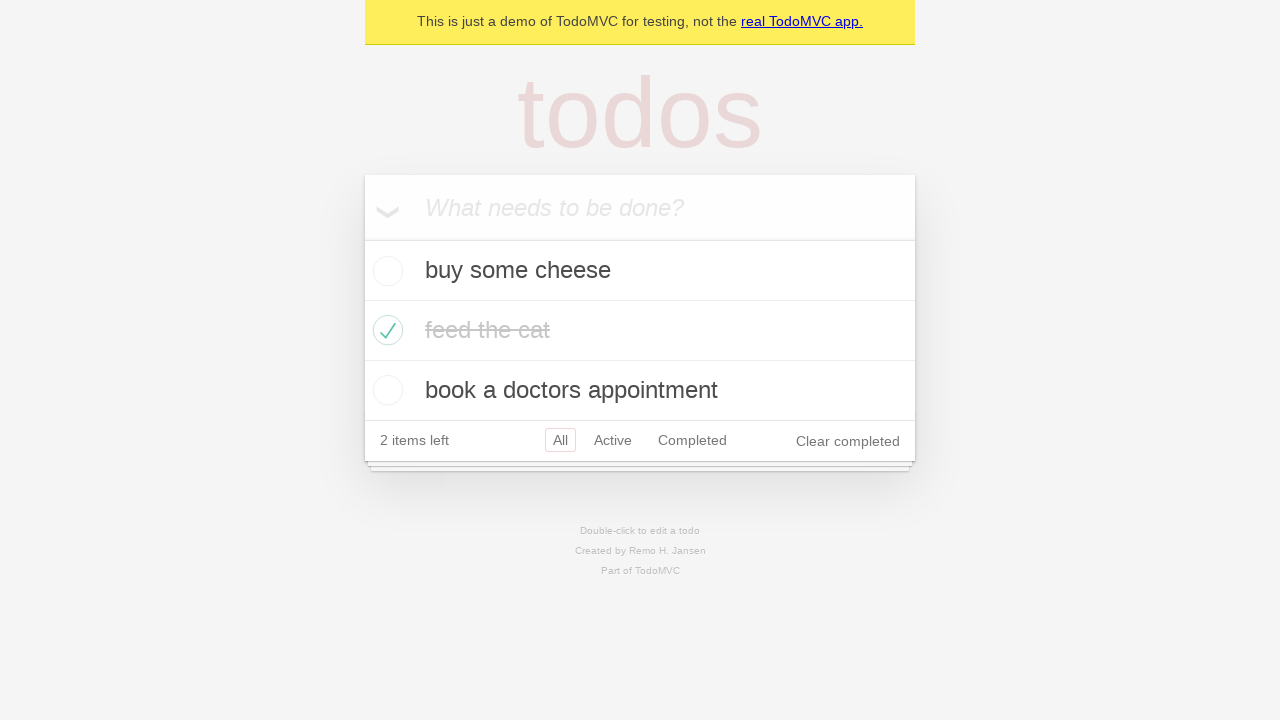

Clicked 'Active' filter at (613, 440) on .filters >> text=Active
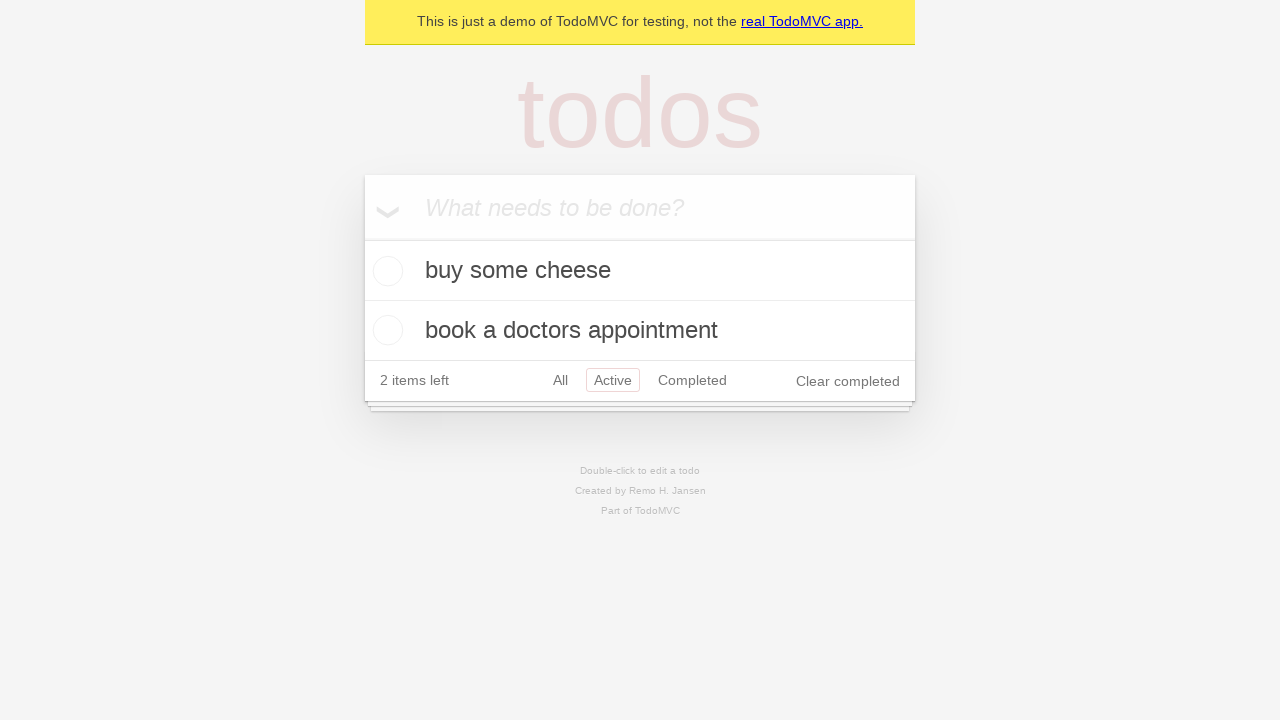

Clicked 'Completed' filter at (692, 380) on .filters >> text=Completed
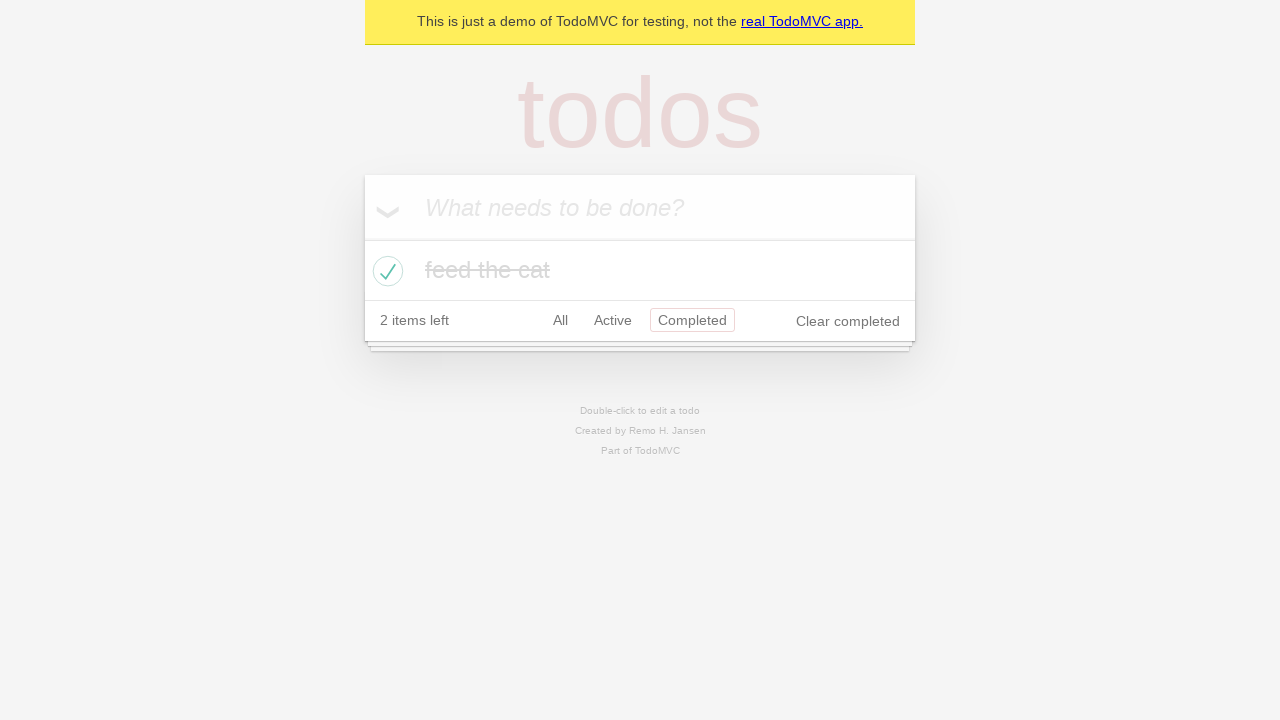

Navigated back to previous filter (Active)
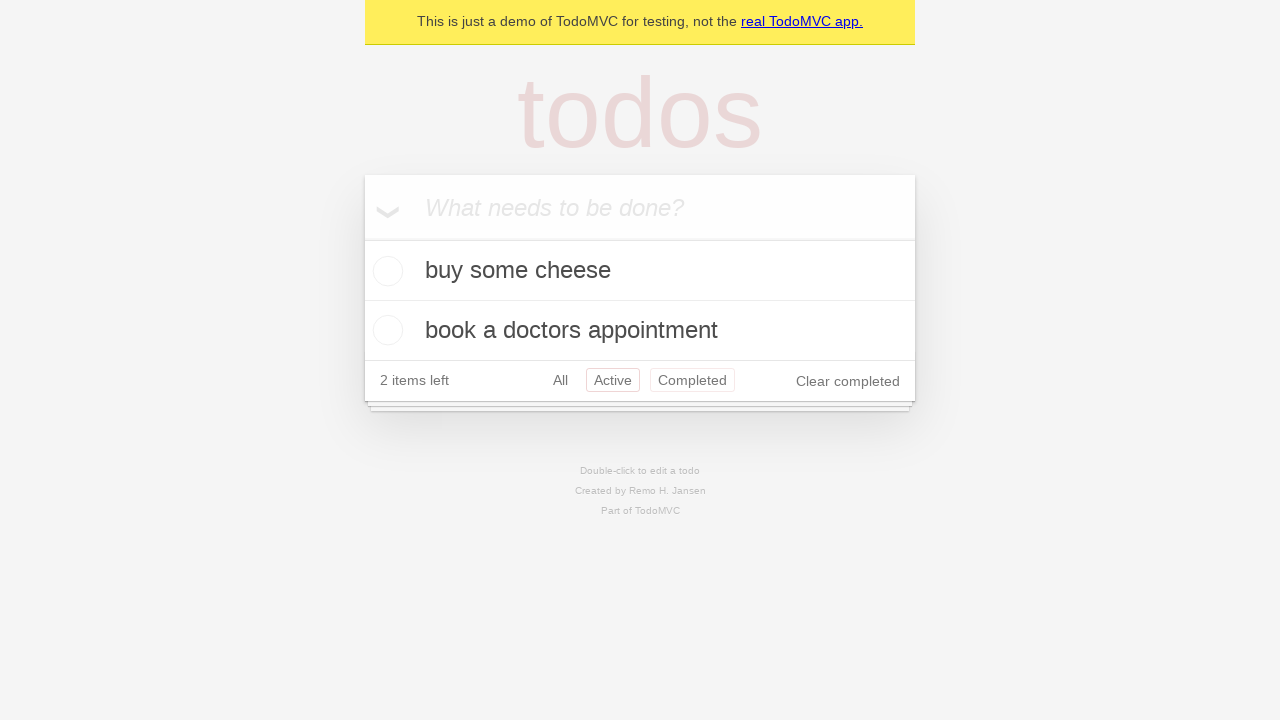

Navigated back to previous filter (All)
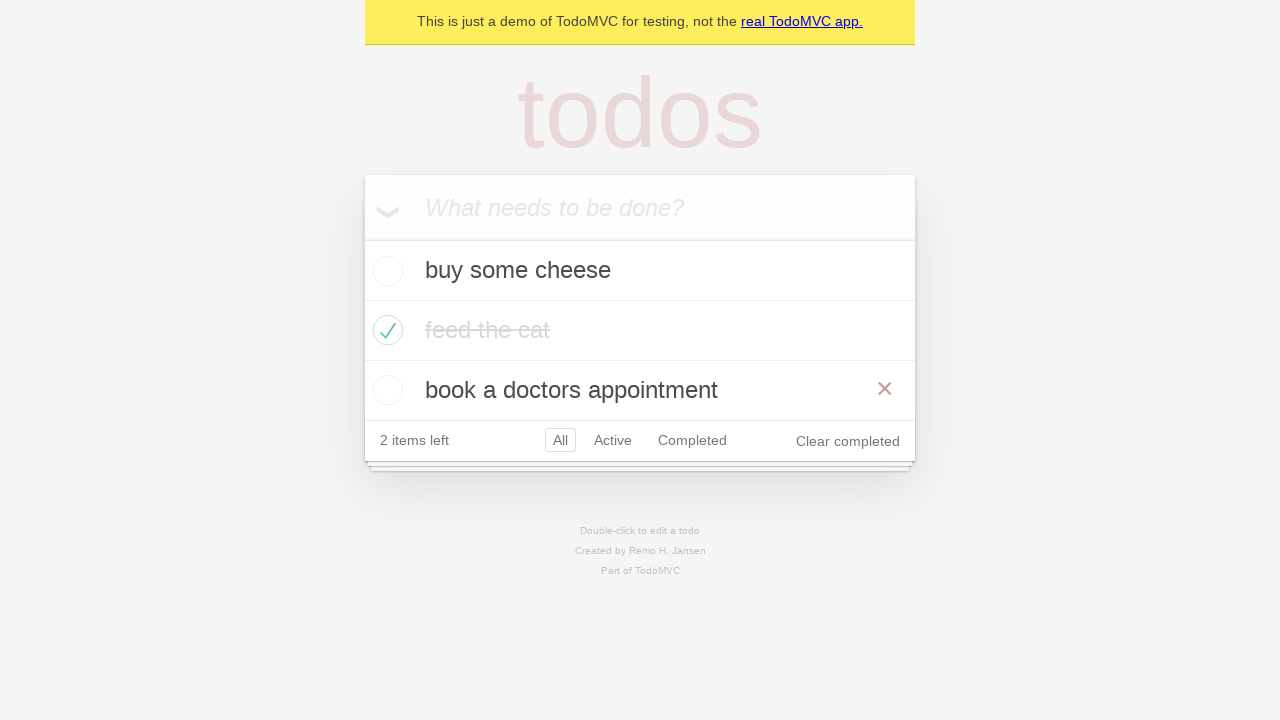

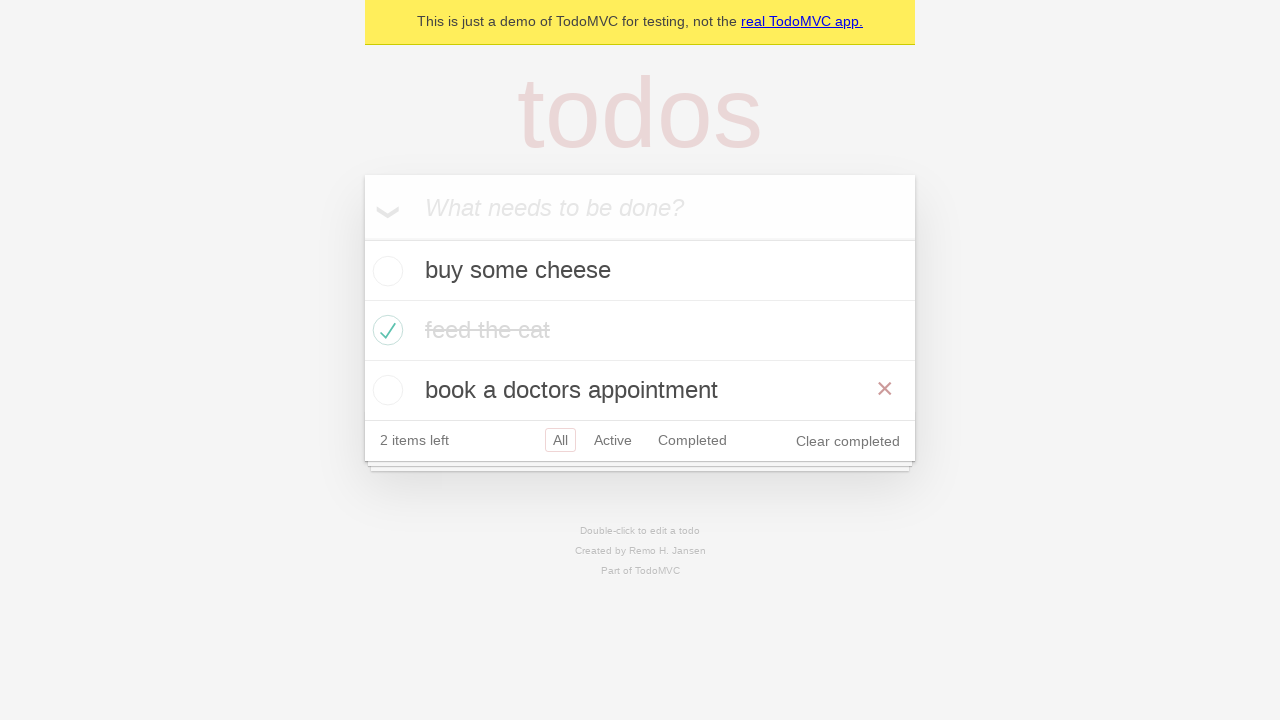